Fills out a text box form with name, email, and address information, then submits the form

Starting URL: https://demoqa.com/text-box

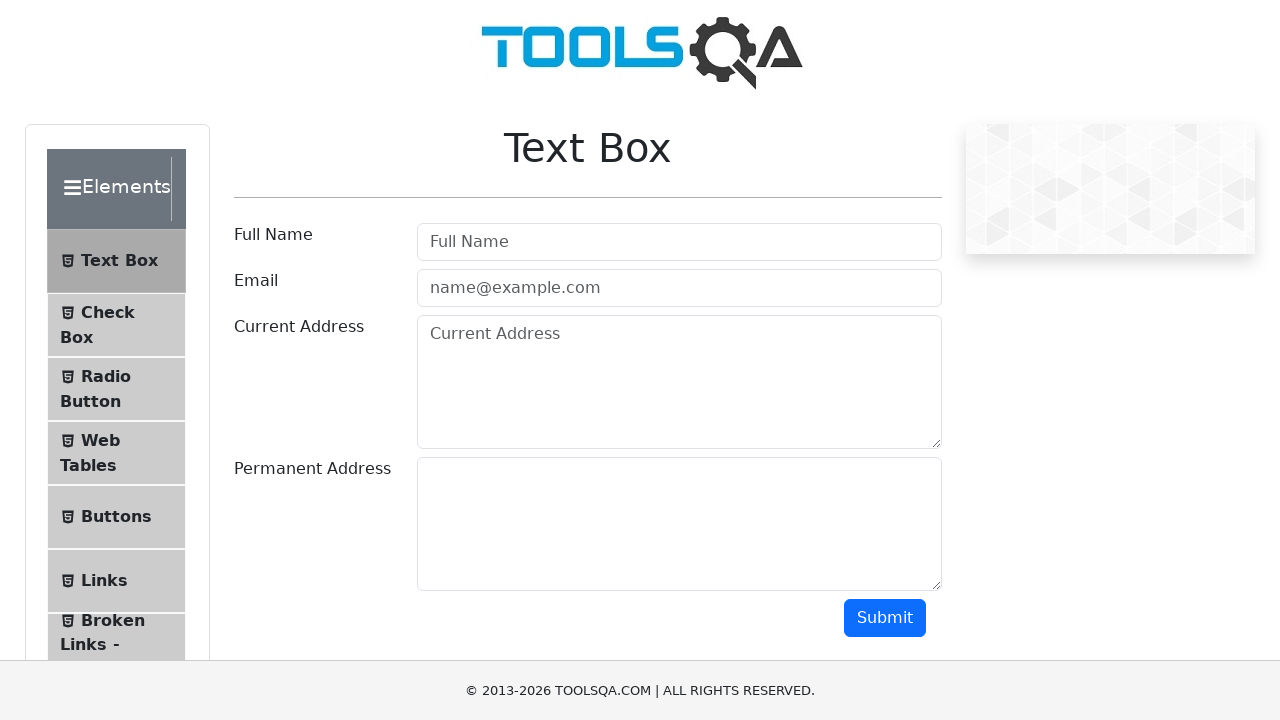

Filled name field with 'Arlison Marreiro' on #userName
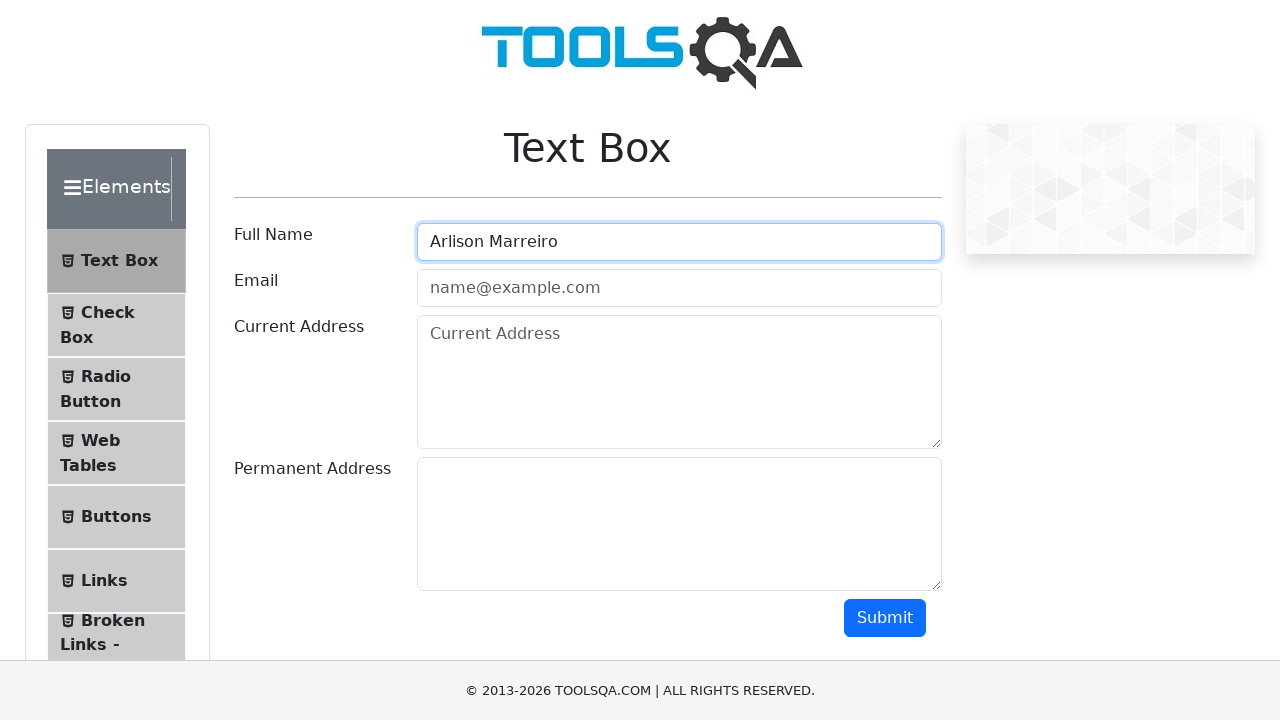

Filled email field with 'arlison.marreiro@gmail.com' on #userEmail
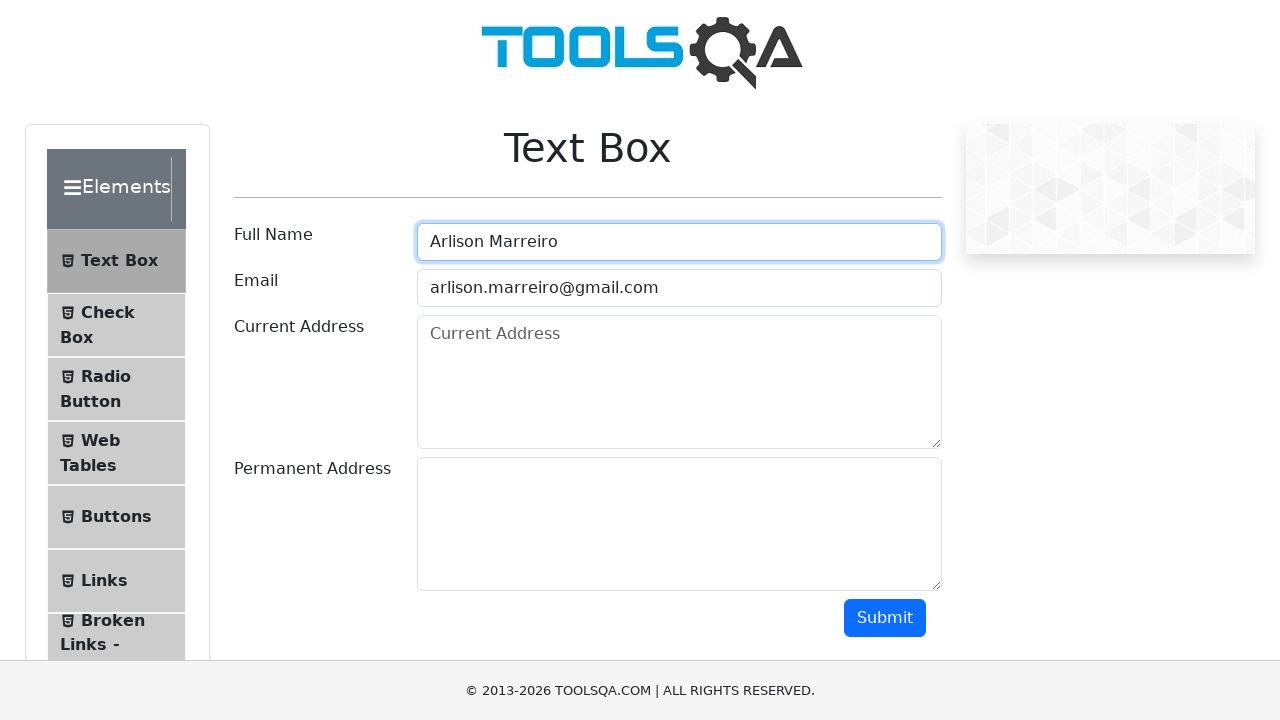

Filled current address field with 'Rua das' on #currentAddress
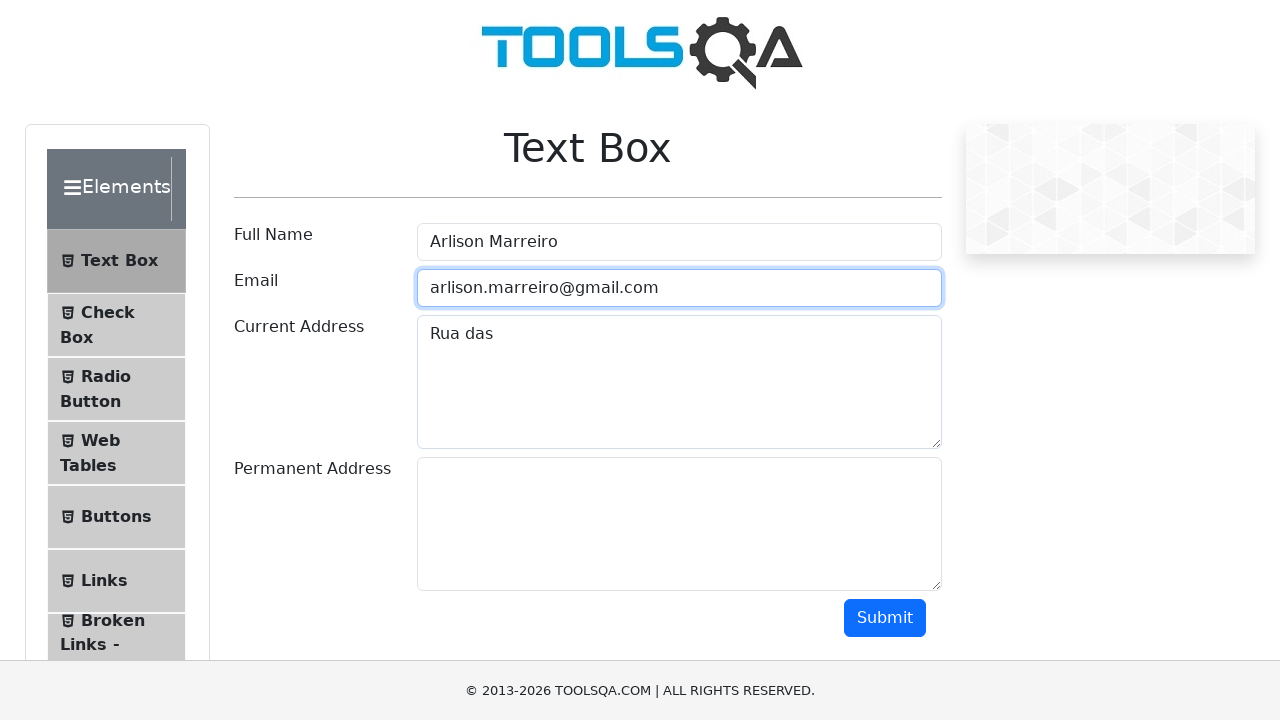

Filled permanent address field with 'Rua do ' on #permanentAddress
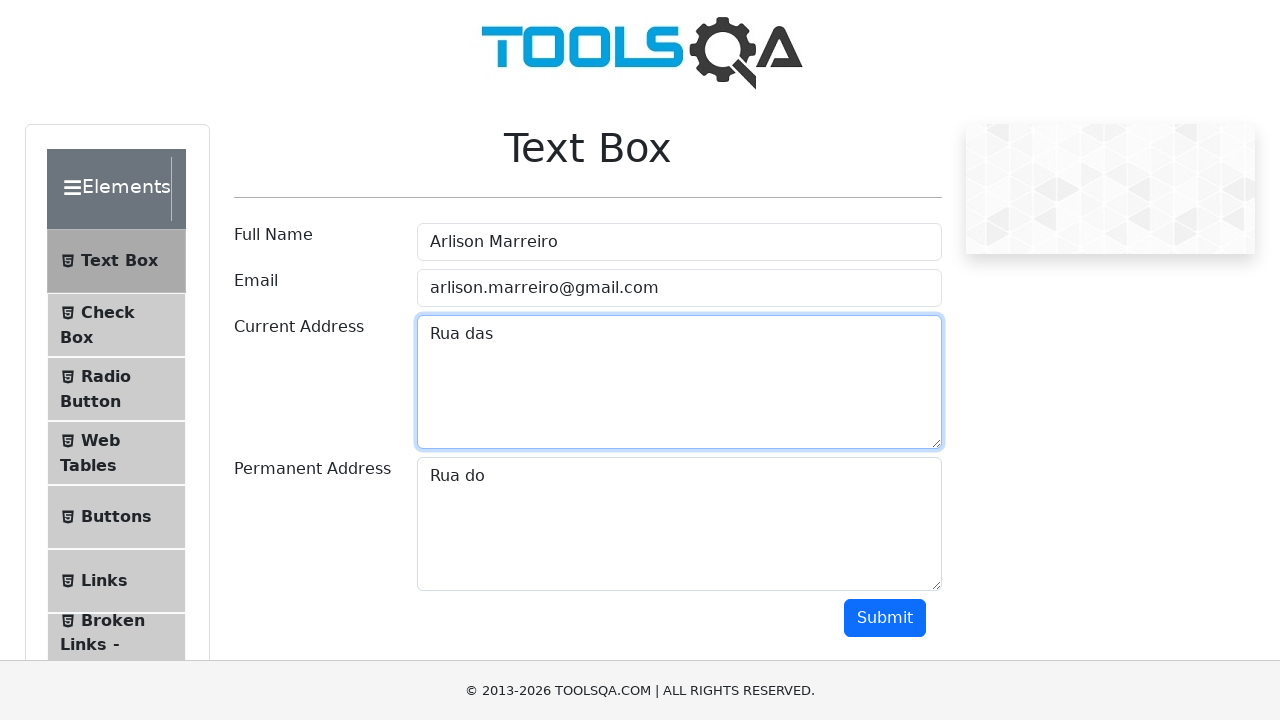

Submitted the form by clicking submit button at (885, 618) on xpath=//*[@id="submit"]
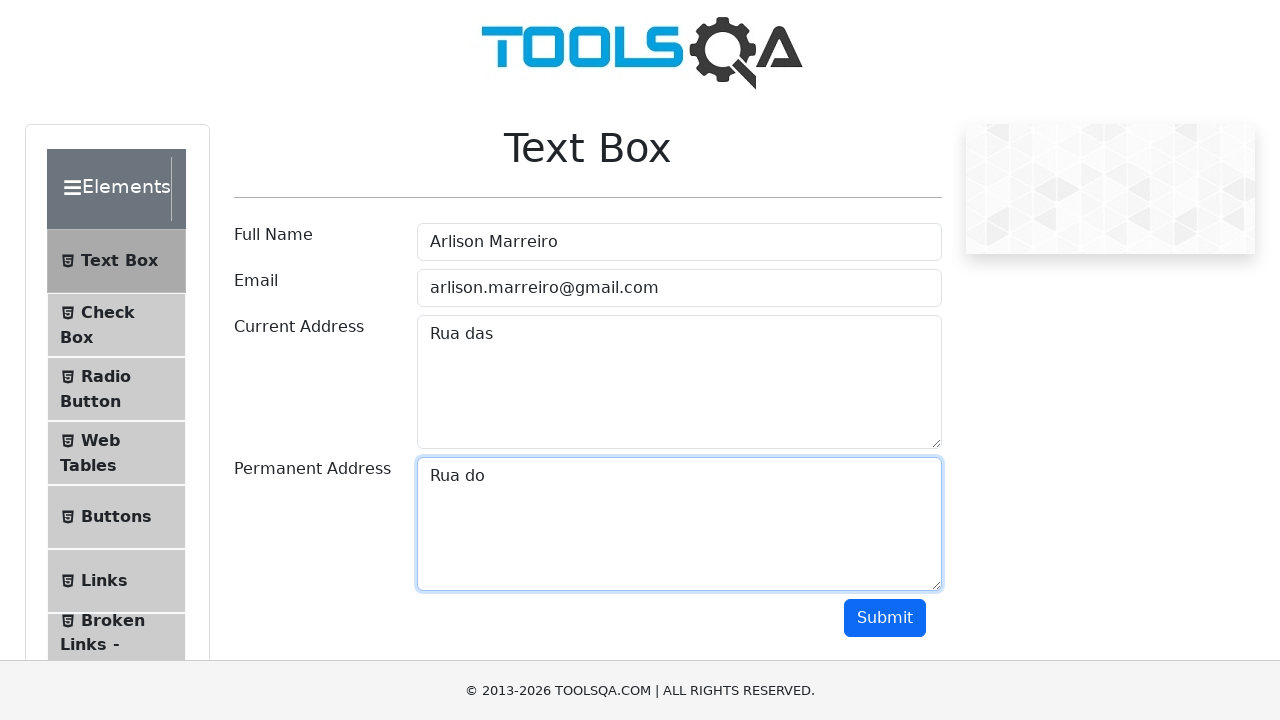

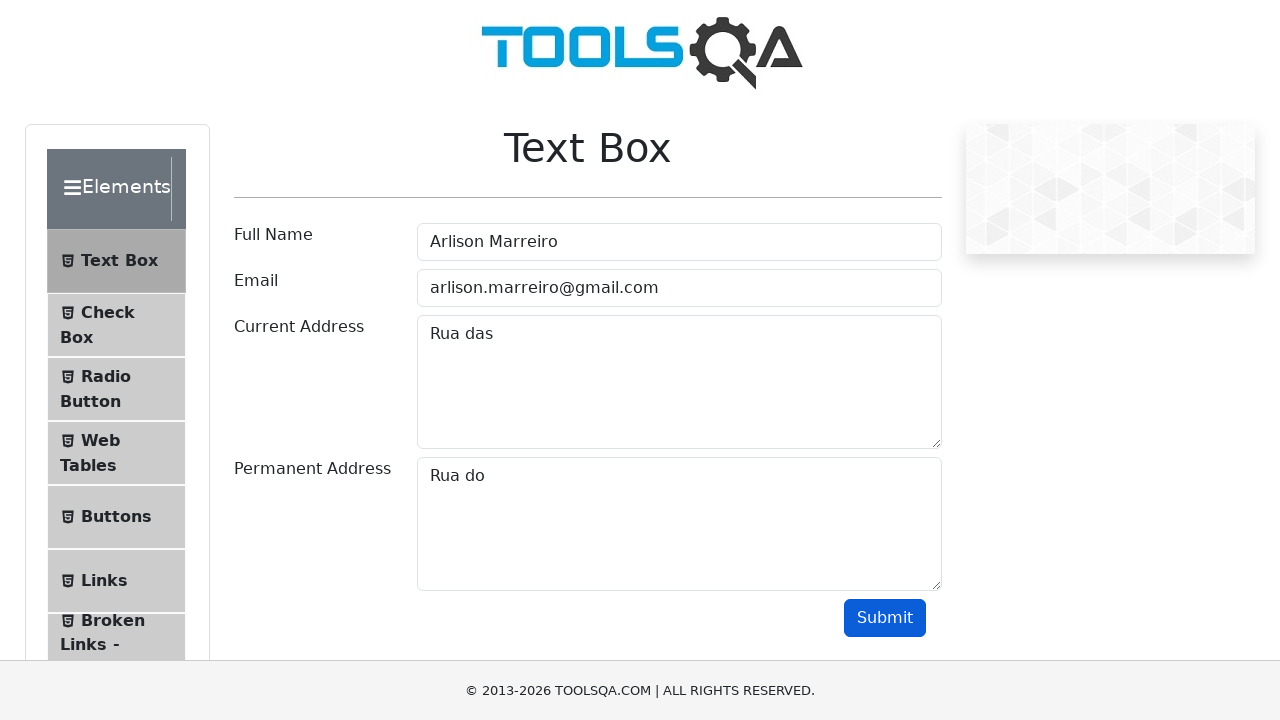